Tests JavaScript alert handling by clicking a button that triggers an alert popup, then accepting (clicking OK on) the alert

Starting URL: https://demoqa.com/alerts

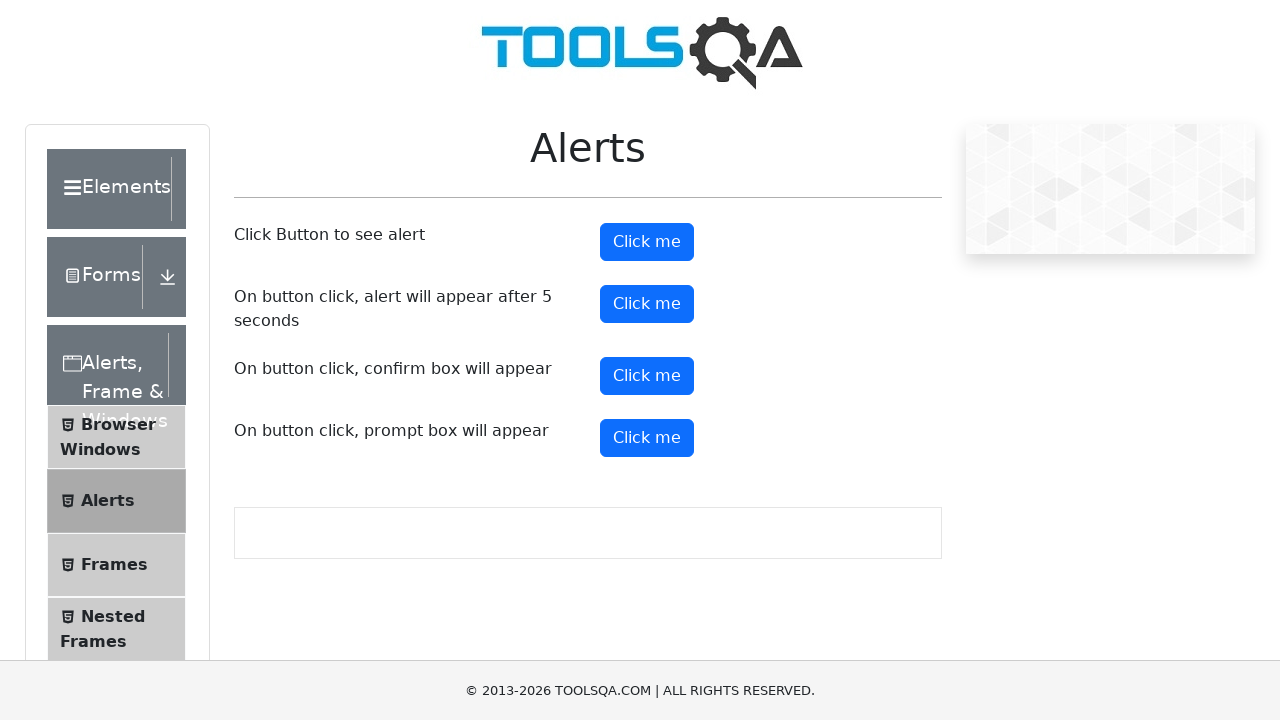

Set up dialog handler to accept alerts
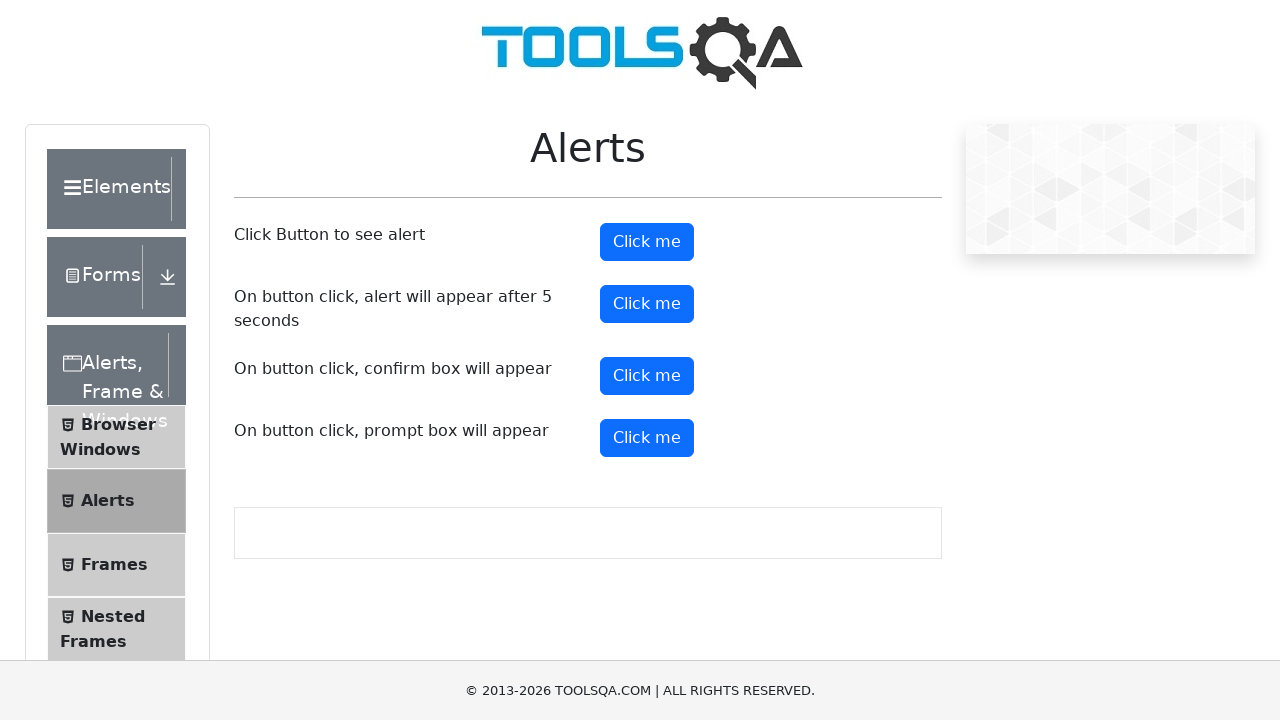

Clicked button to trigger JavaScript alert at (647, 242) on button#alertButton
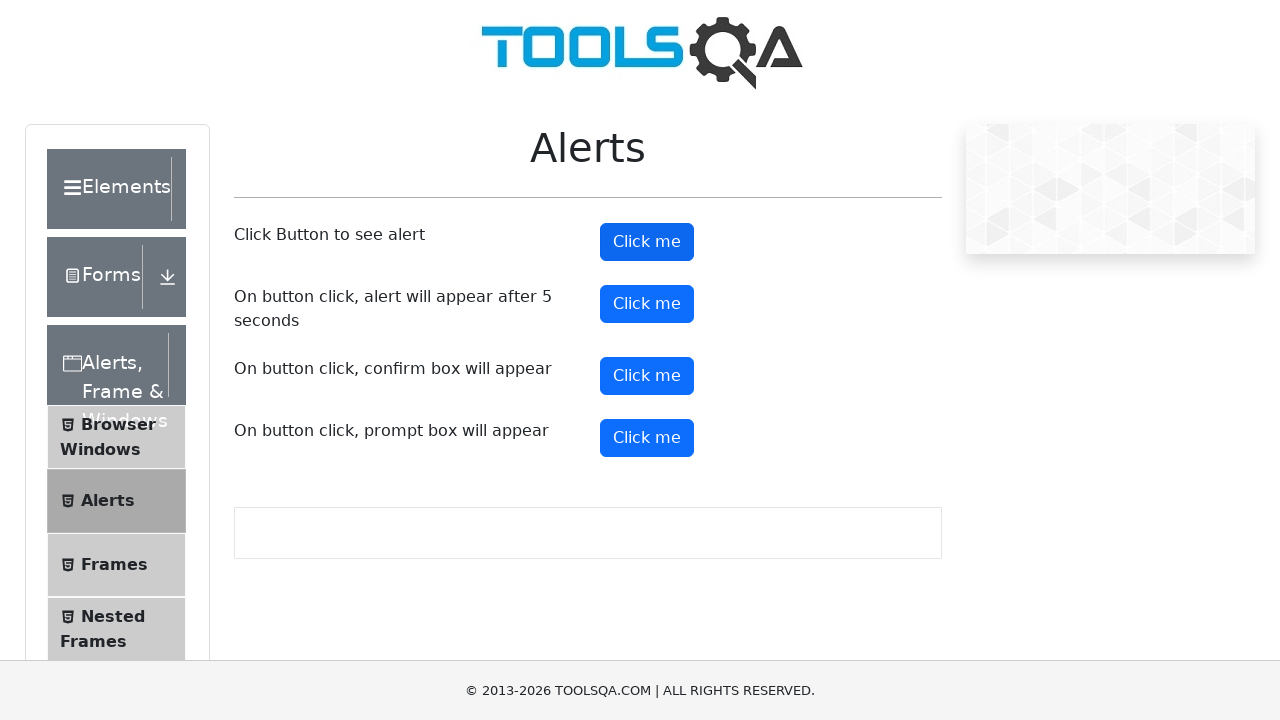

Waited for alert dialog to be processed and accepted
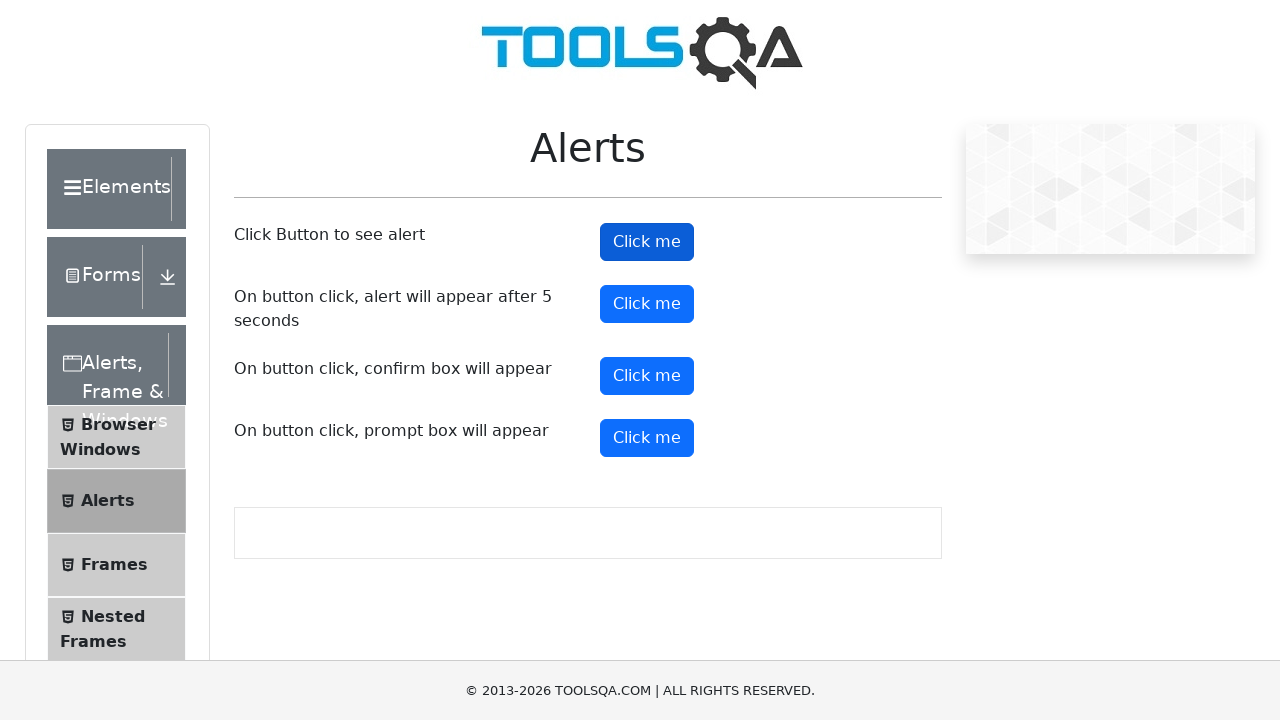

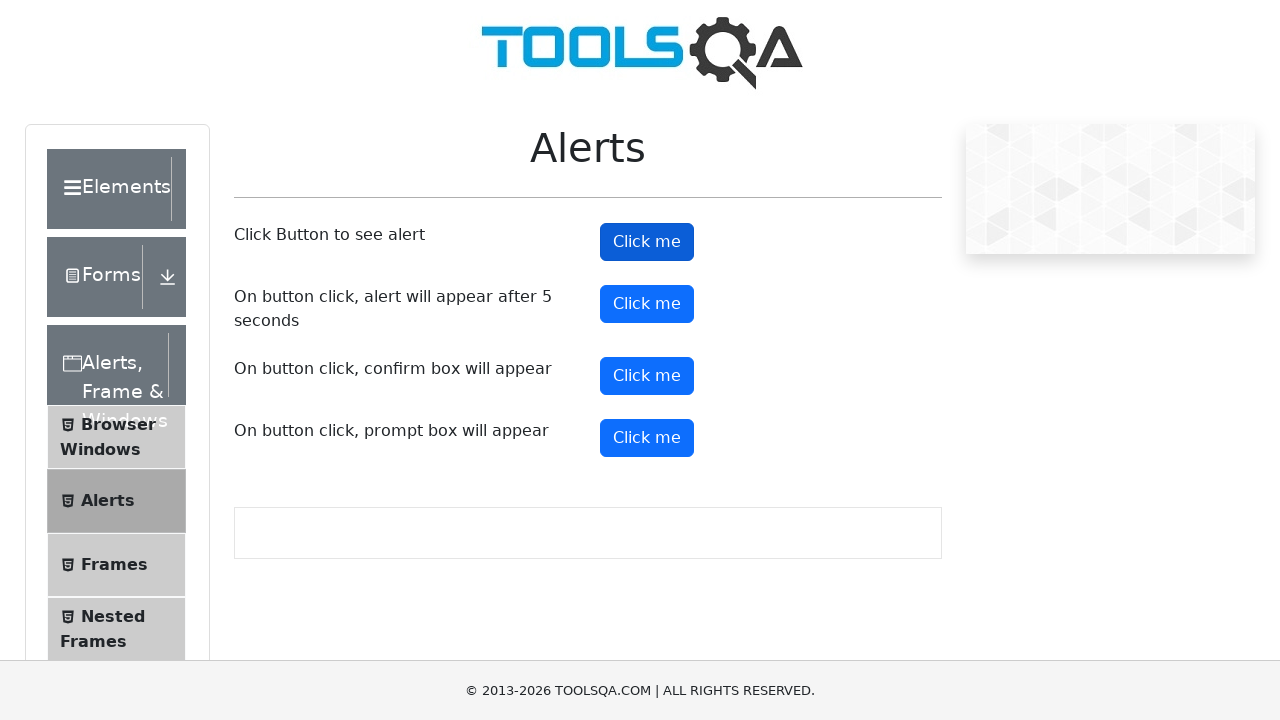